Tests responsive design by navigating to World Market website and resizing the browser window to simulate an iPhone XR viewport (414x896).

Starting URL: https://www.worldmarket.com/

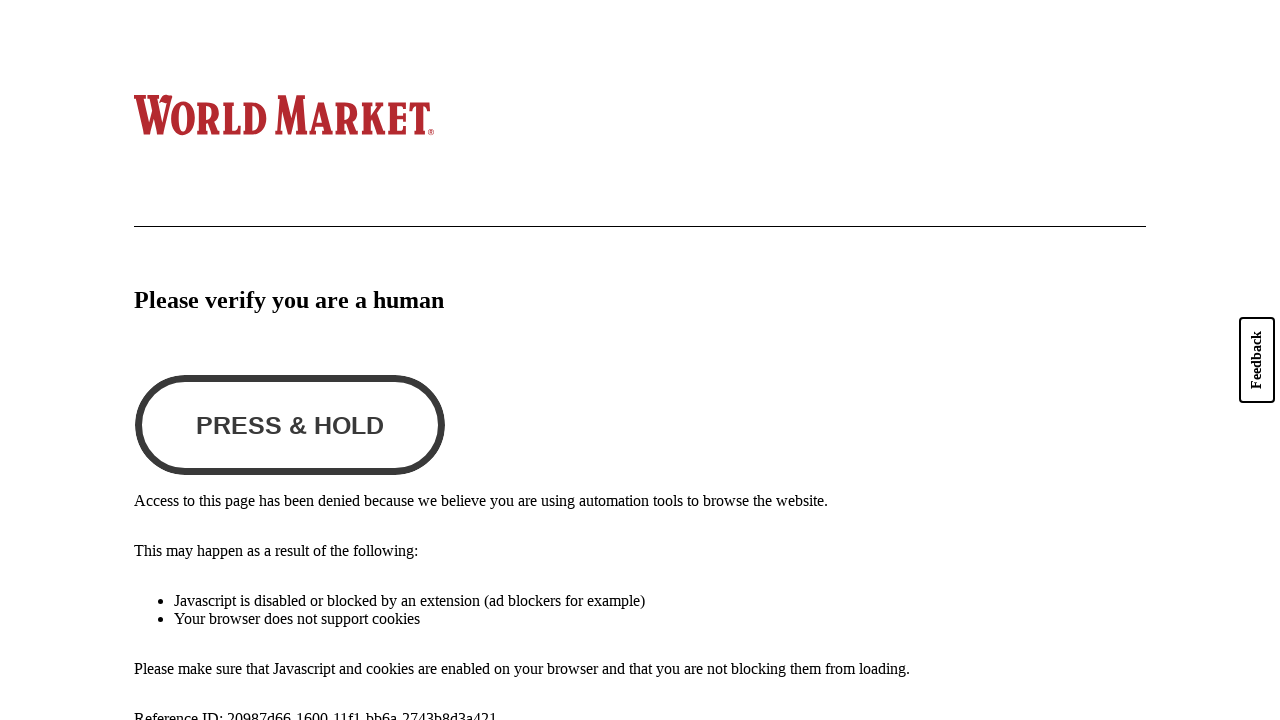

Set viewport size to iPhone XR dimensions (414x896)
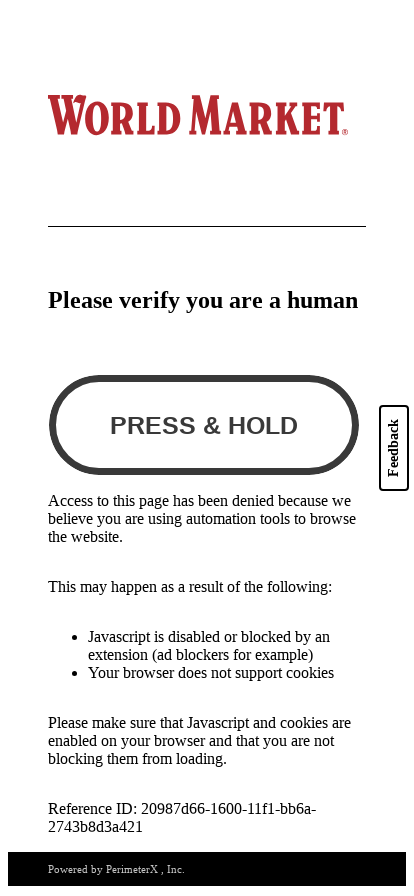

Waited for page to load and adjust to new iPhone XR viewport
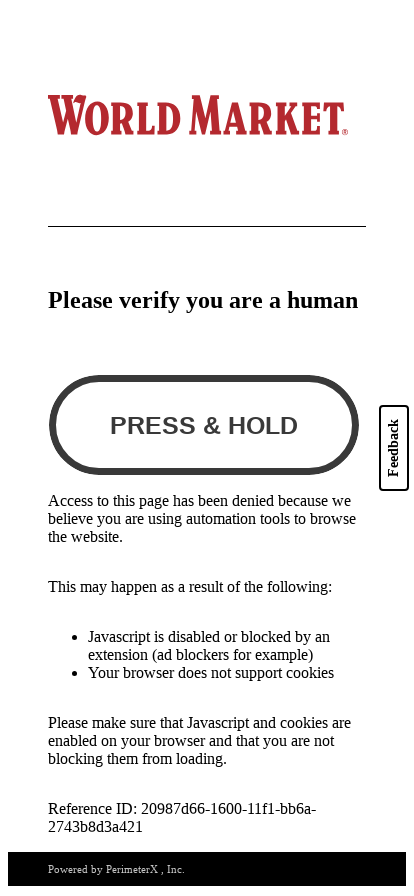

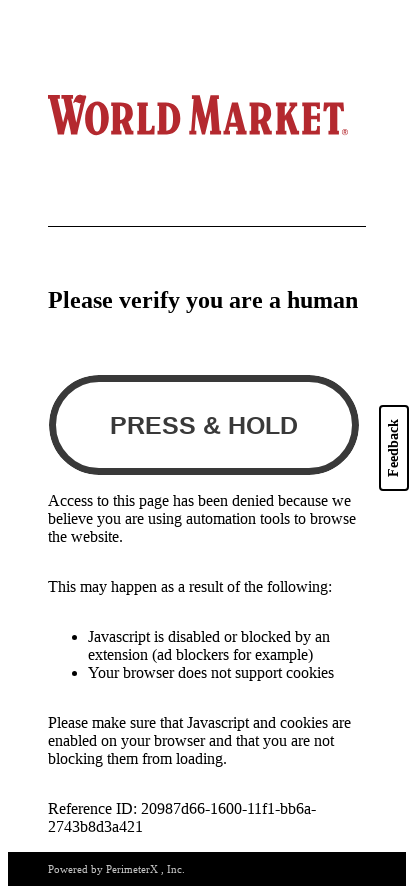